Navigates to a CSS button generator website and hovers over a button preview element to display tooltip information

Starting URL: https://www.bestcssbuttongenerator.com/

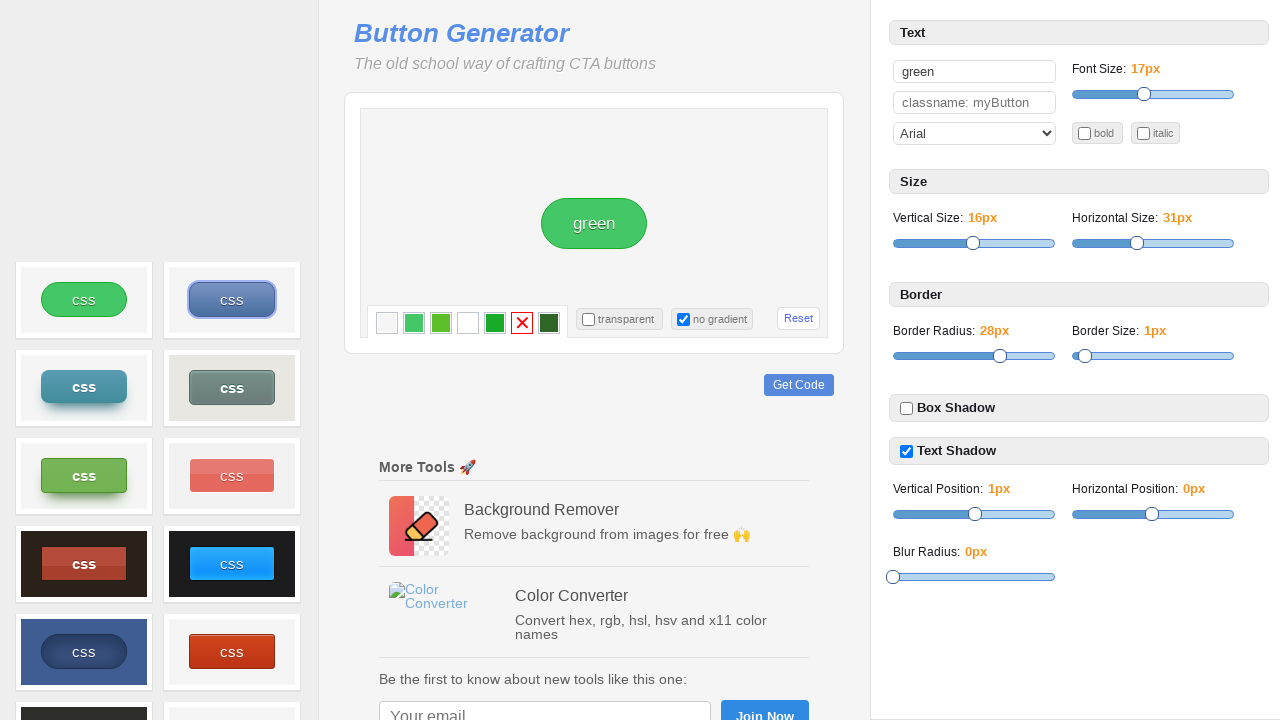

Located the first button preview element
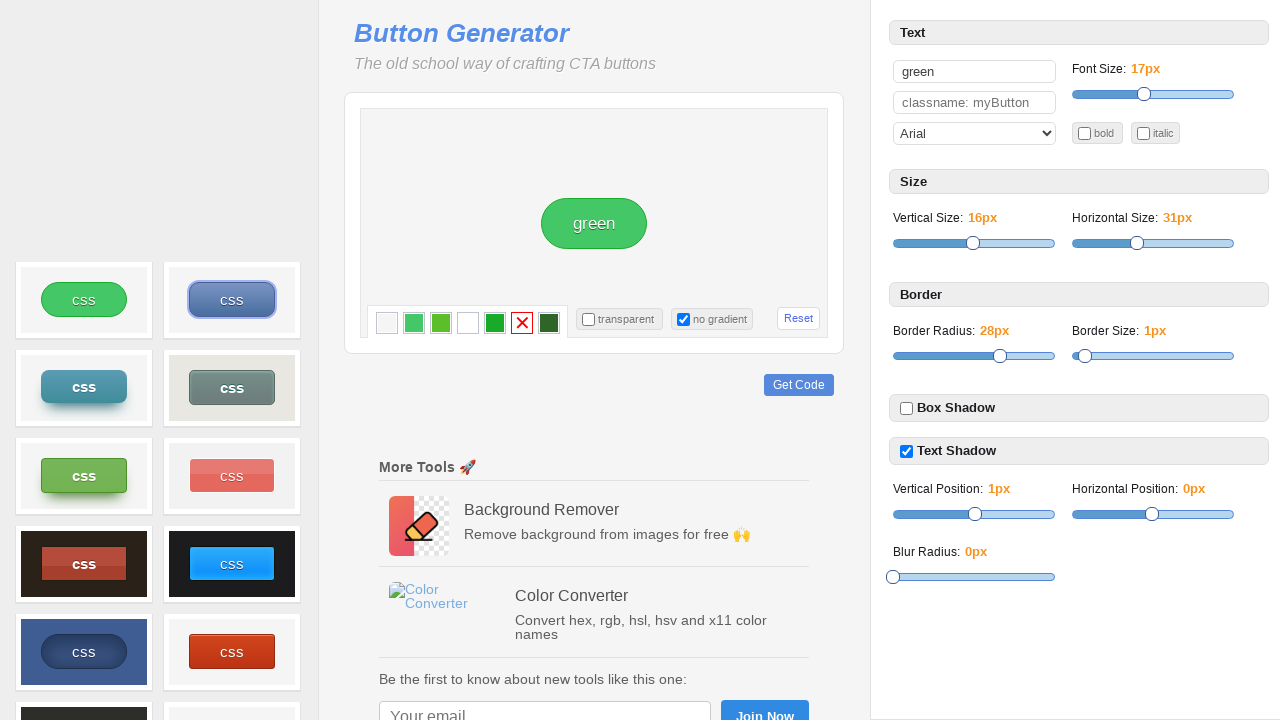

Hovered over button preview to display tooltip information at (84, 300) on (//div[@class='listPreview'])[1]
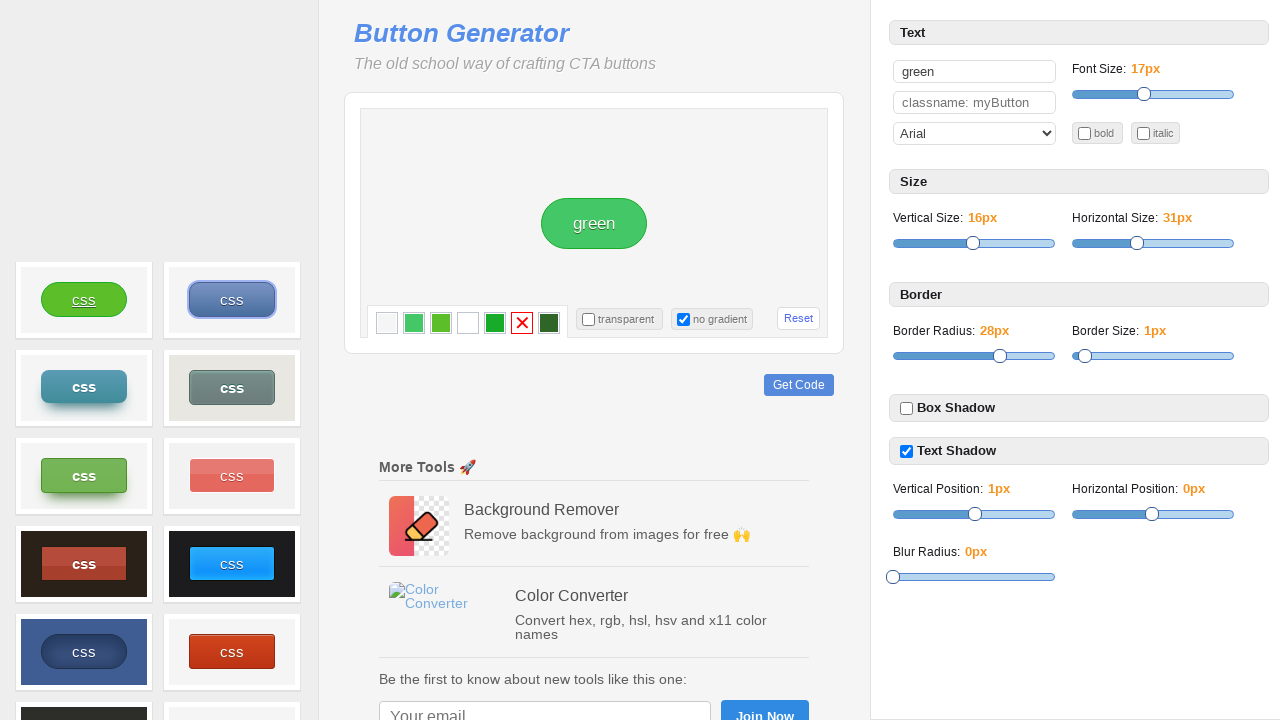

Retrieved button text: 
              css
          
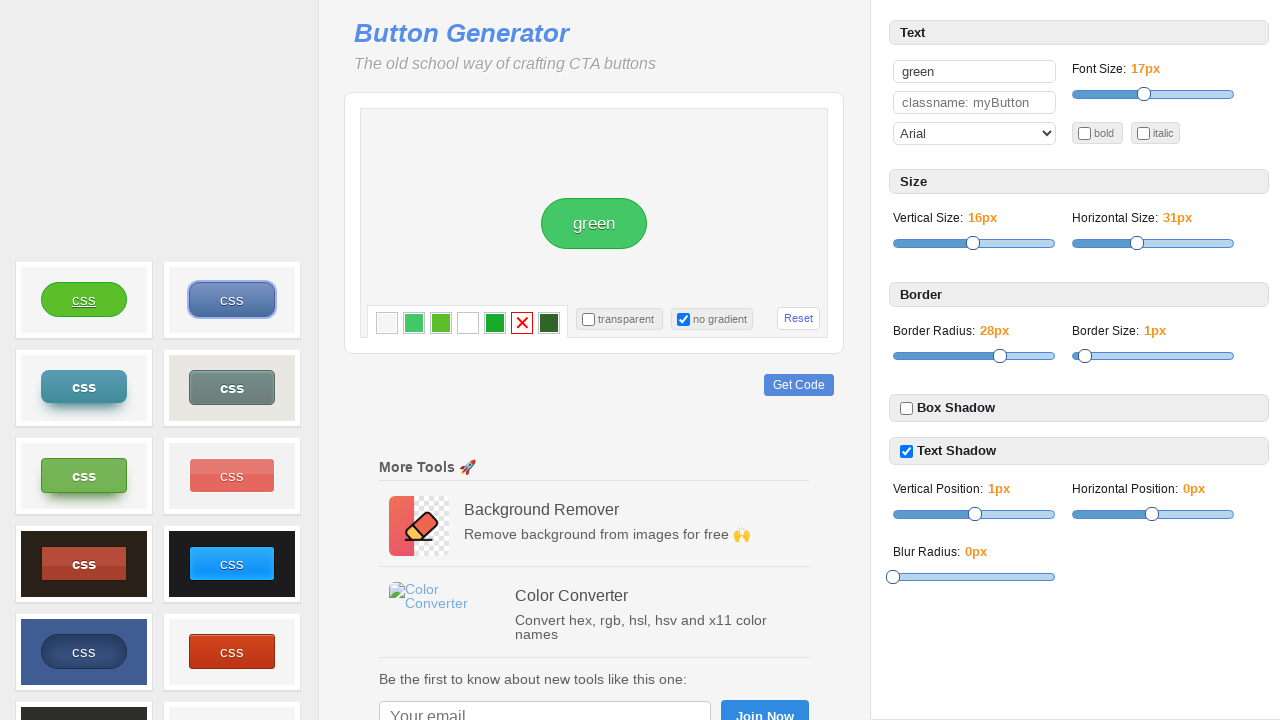

Printed button text to console: 
              css
          
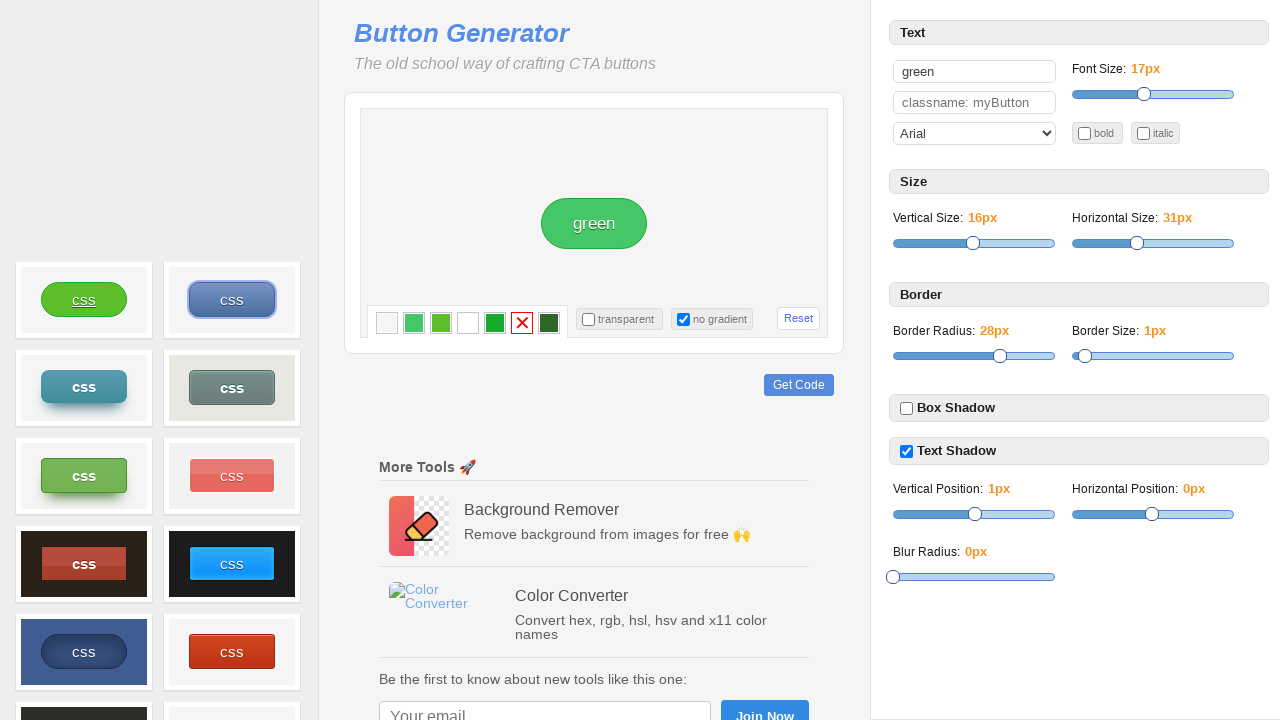

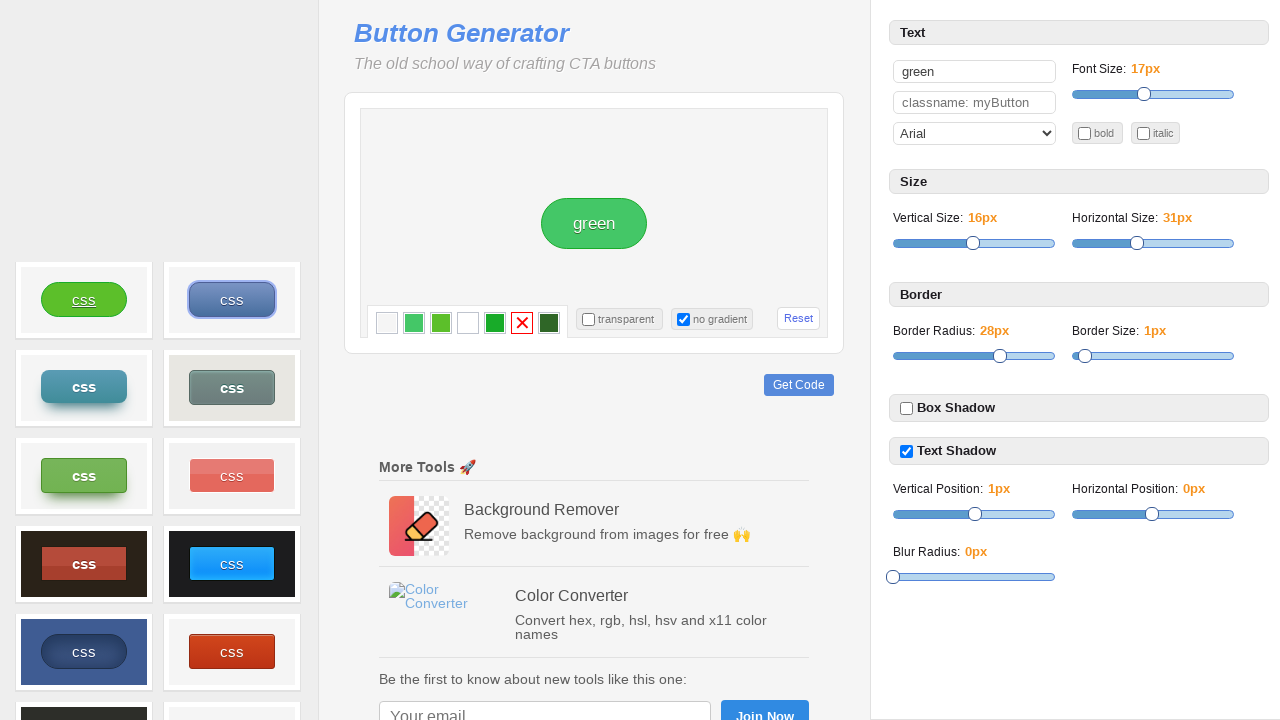